Tests finding an input element by name, clearing its value, and entering a new home value in the mortgage calculator.

Starting URL: http://www.mortgagecalculator.org/

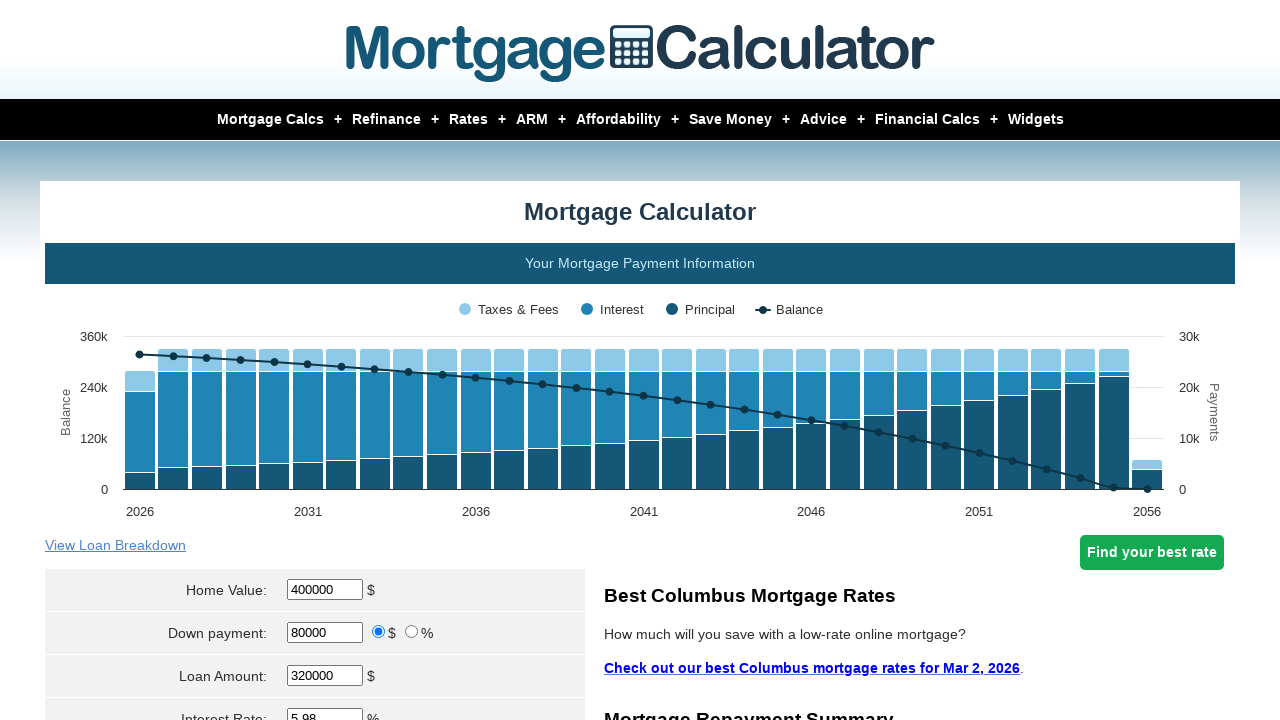

Located home value input field by name attribute
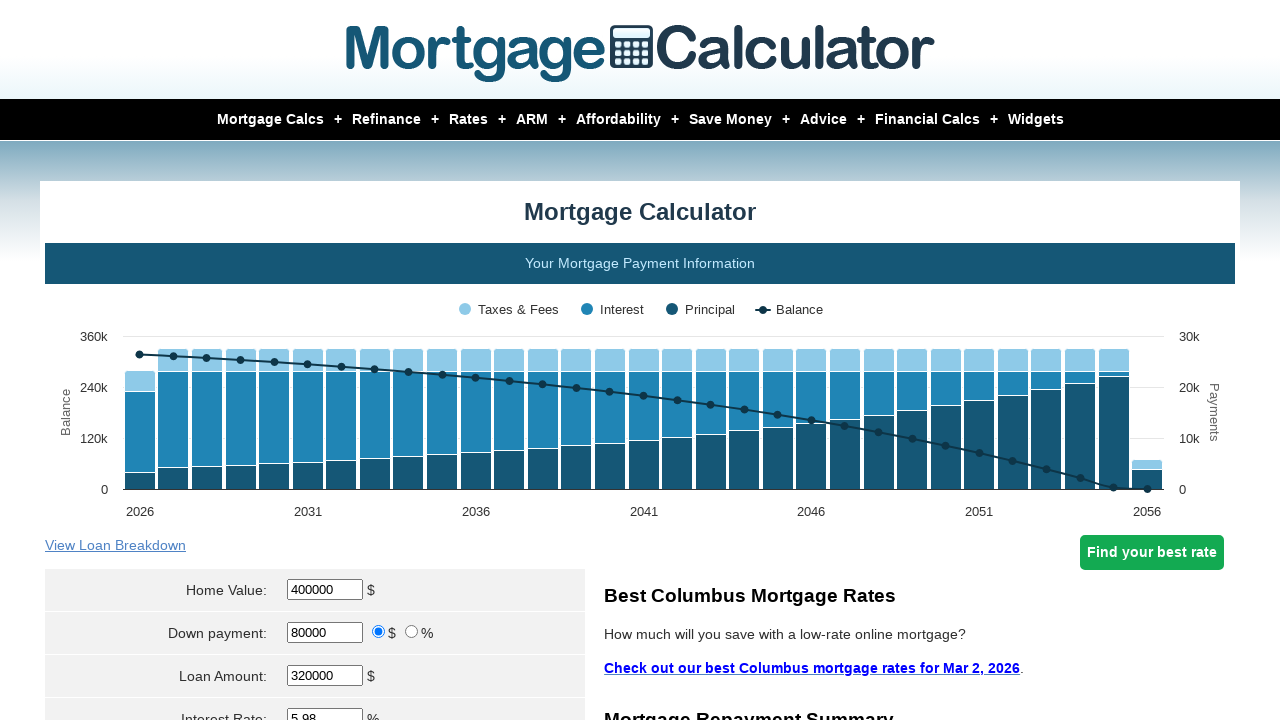

Home value input field is visible
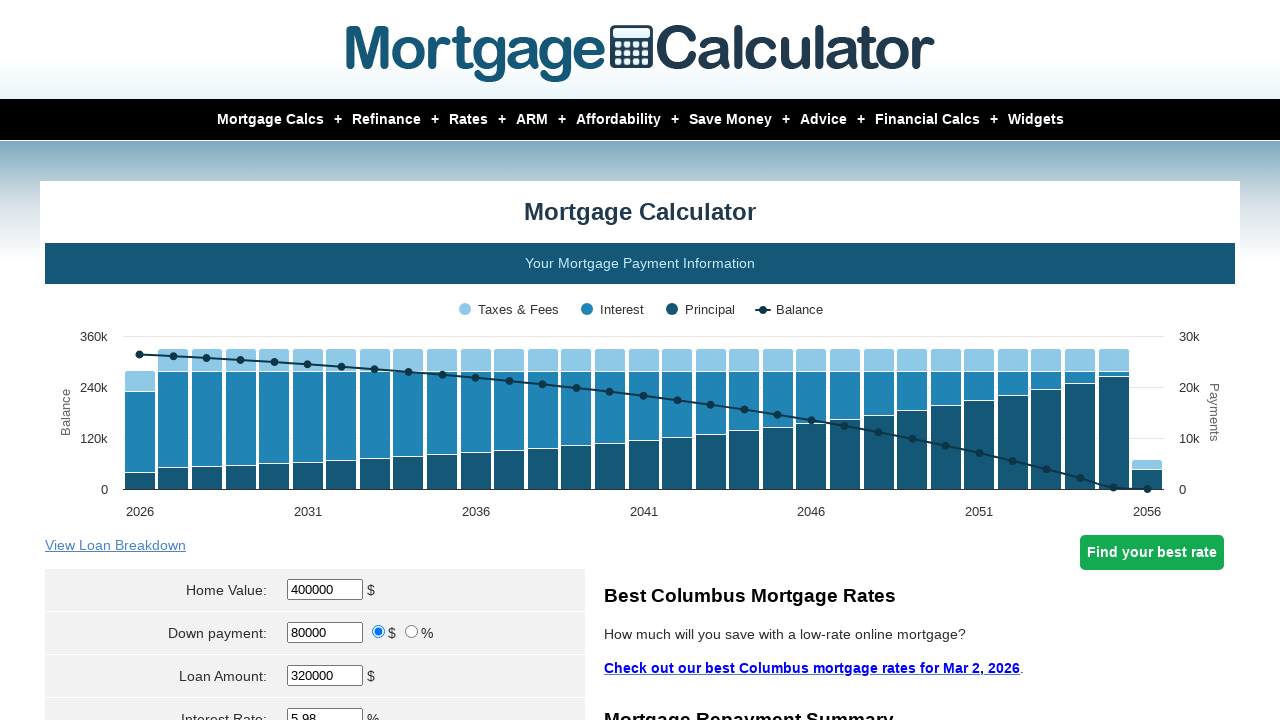

Cleared existing value in home value input field on input[name='param[homevalue]']
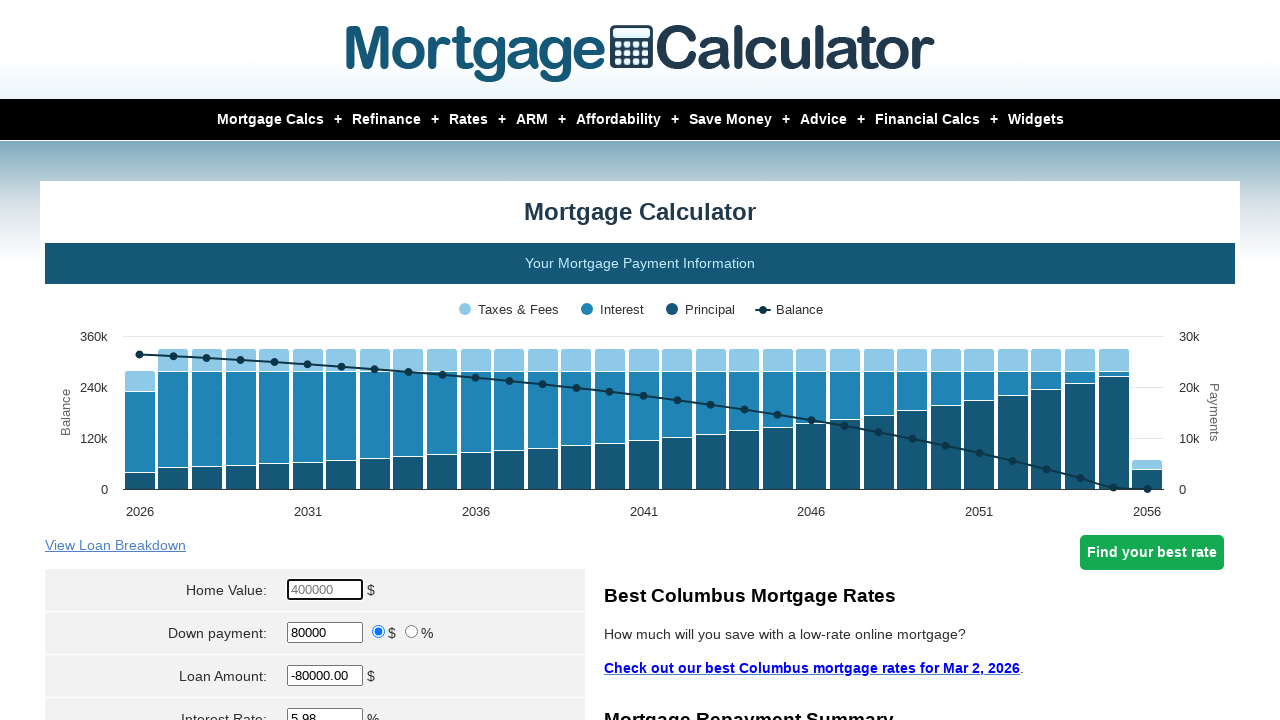

Entered new home value '23434' in the input field on input[name='param[homevalue]']
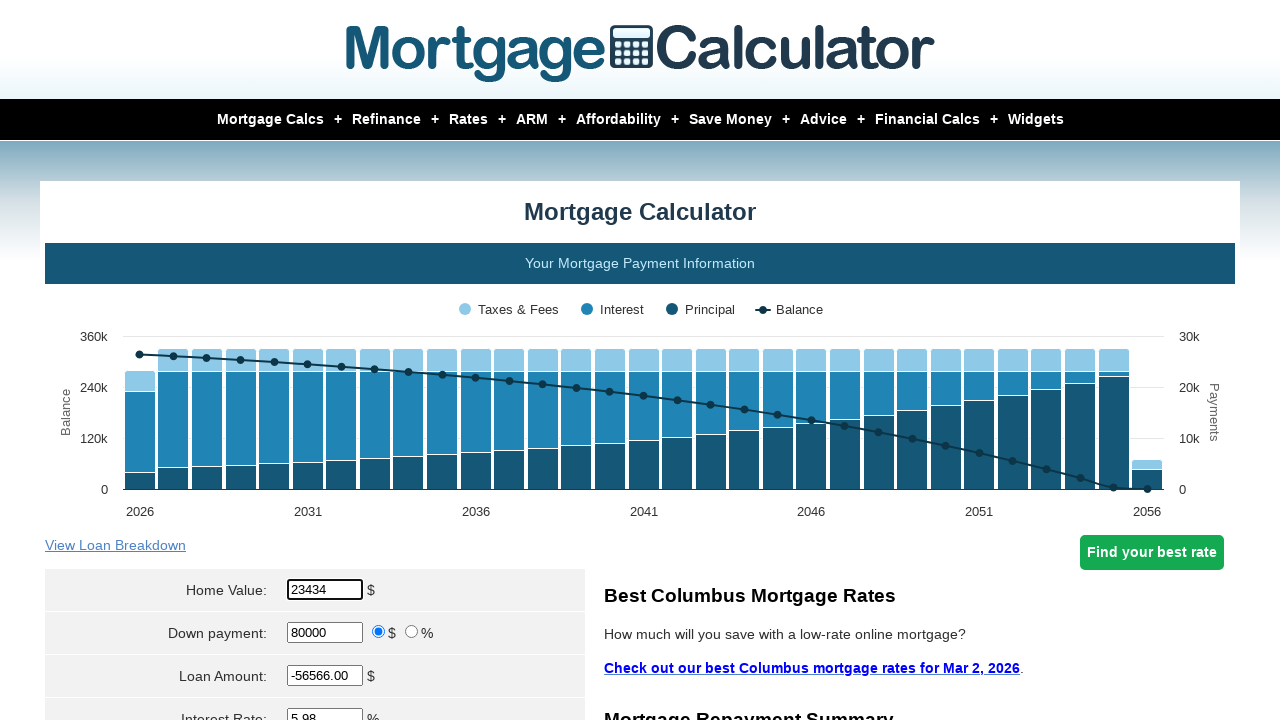

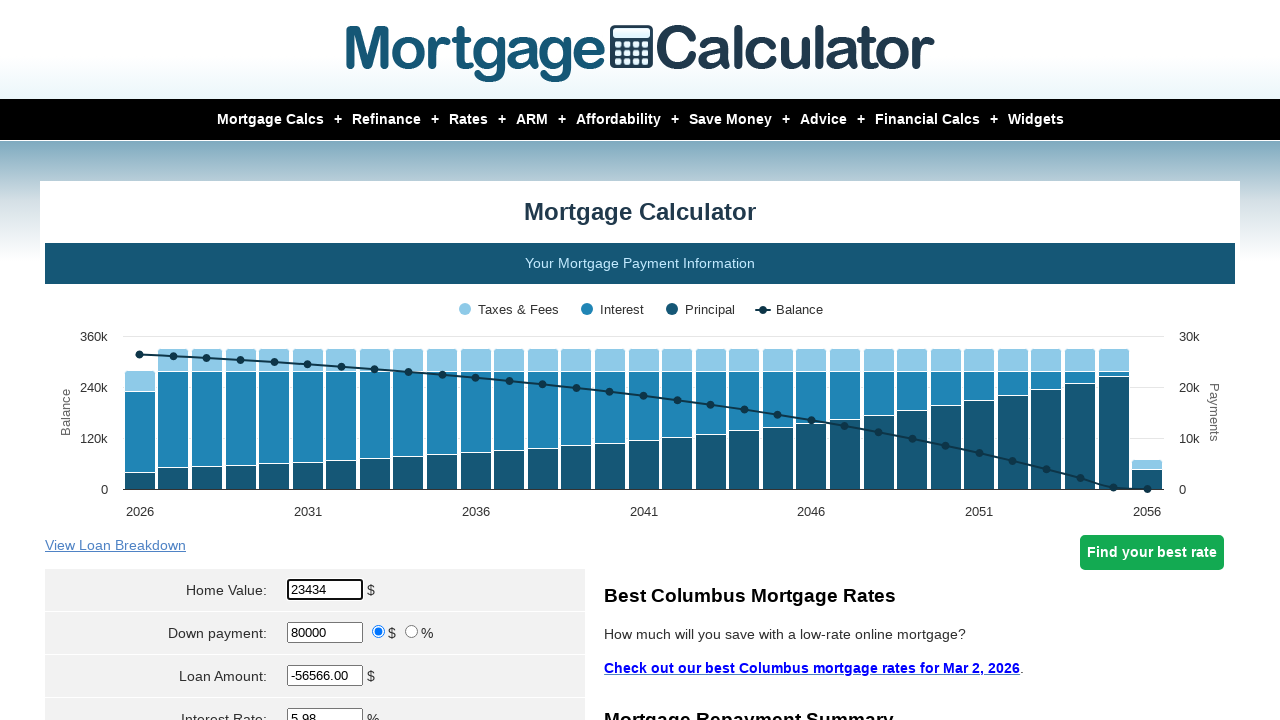